Tests that the counter displays the correct number of todo items as they are added

Starting URL: https://demo.playwright.dev/todomvc

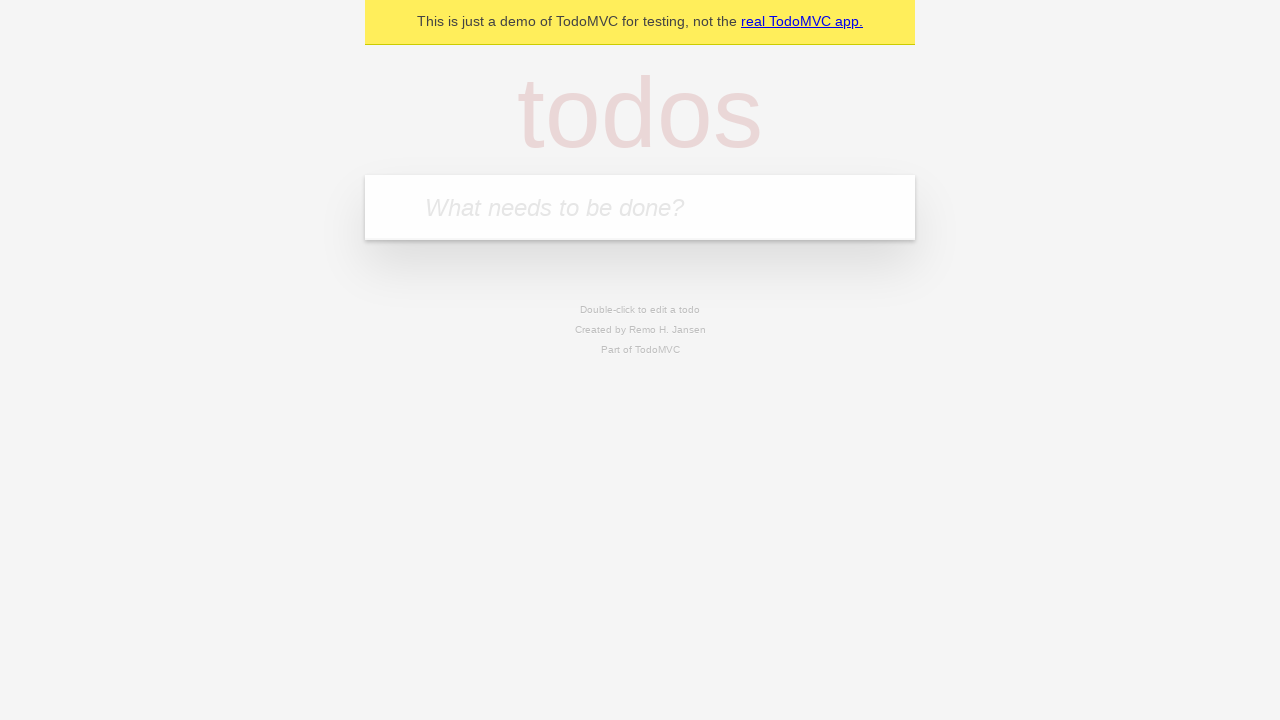

Filled new todo input with 'buy some cheese' on .new-todo
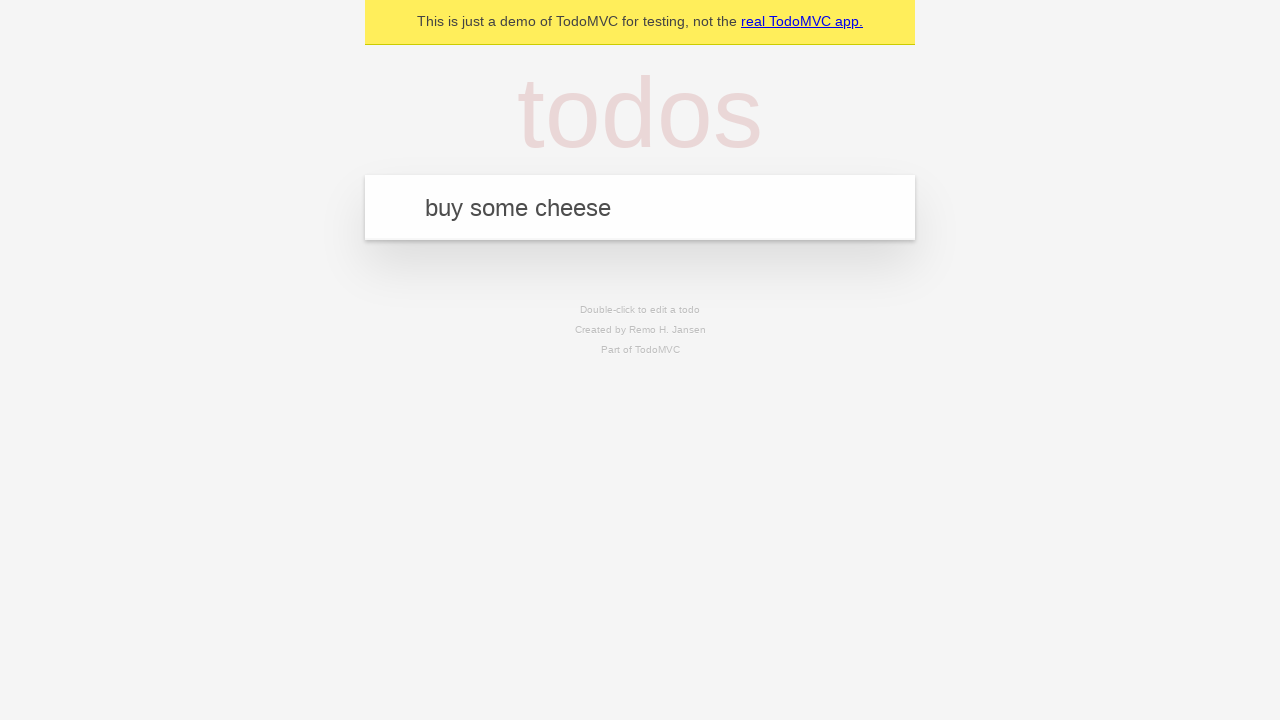

Pressed Enter to add first todo item on .new-todo
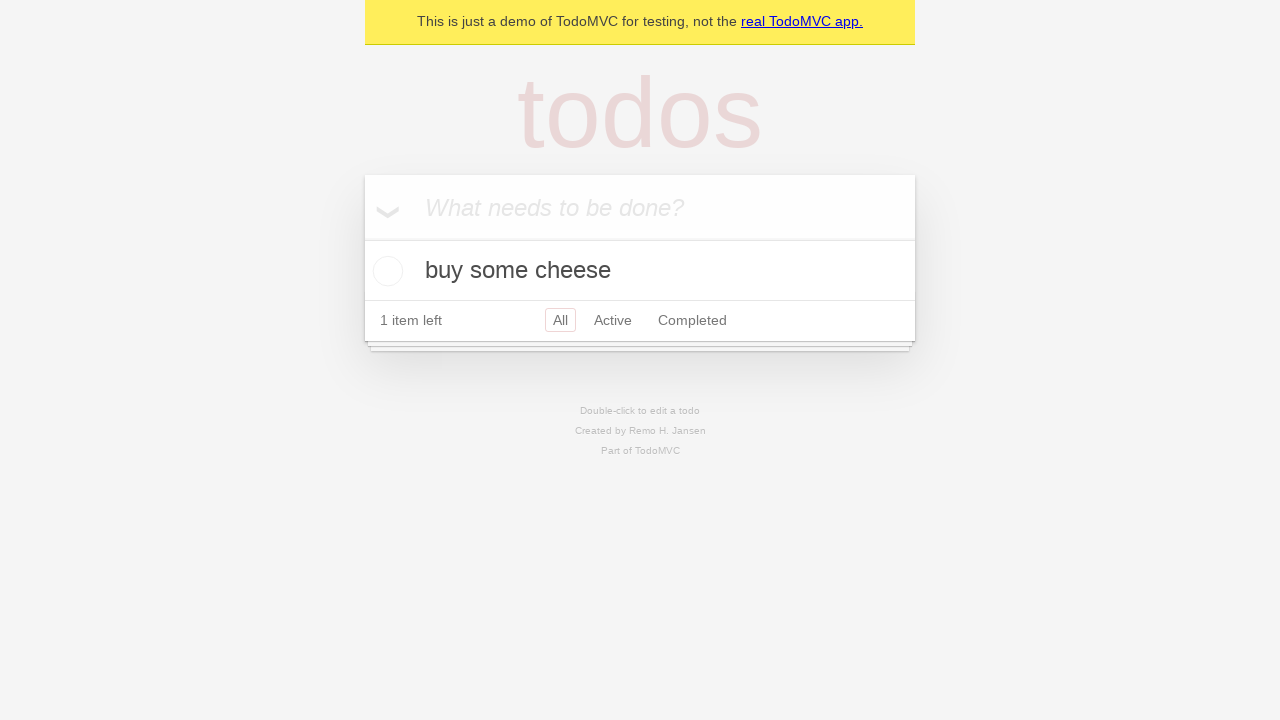

Todo counter element loaded after adding first item
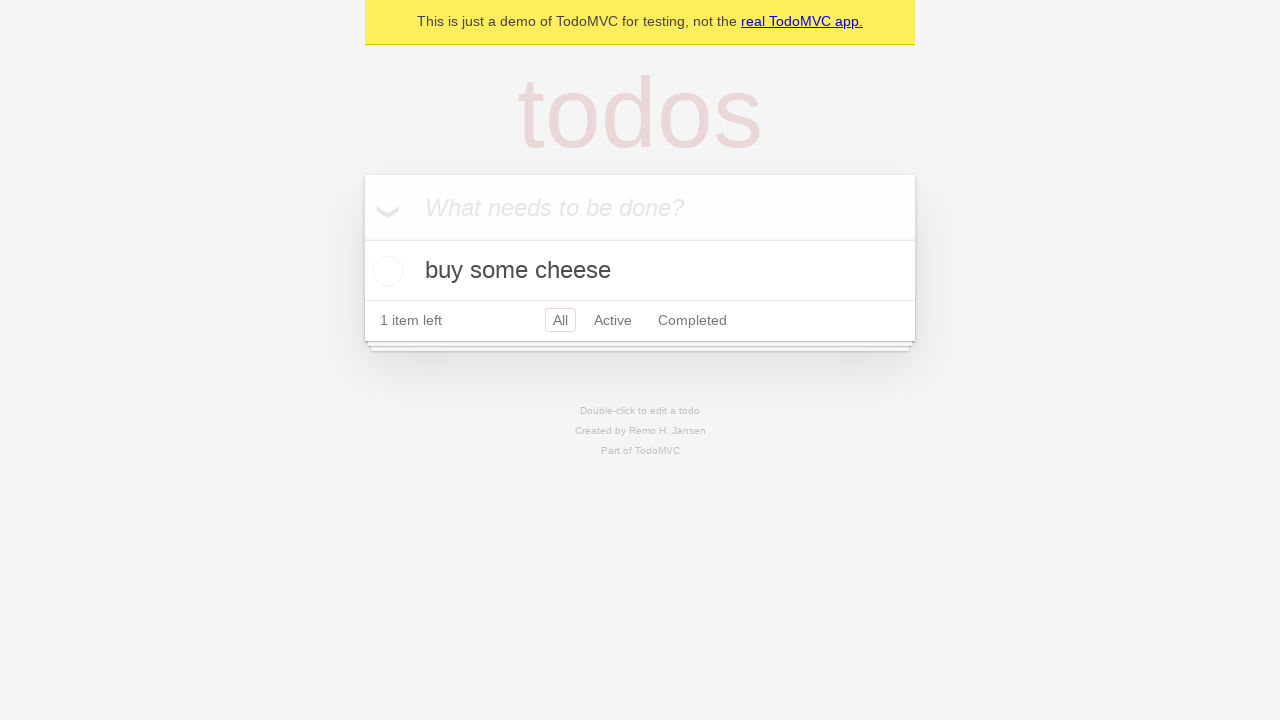

Filled new todo input with 'feed the cat' on .new-todo
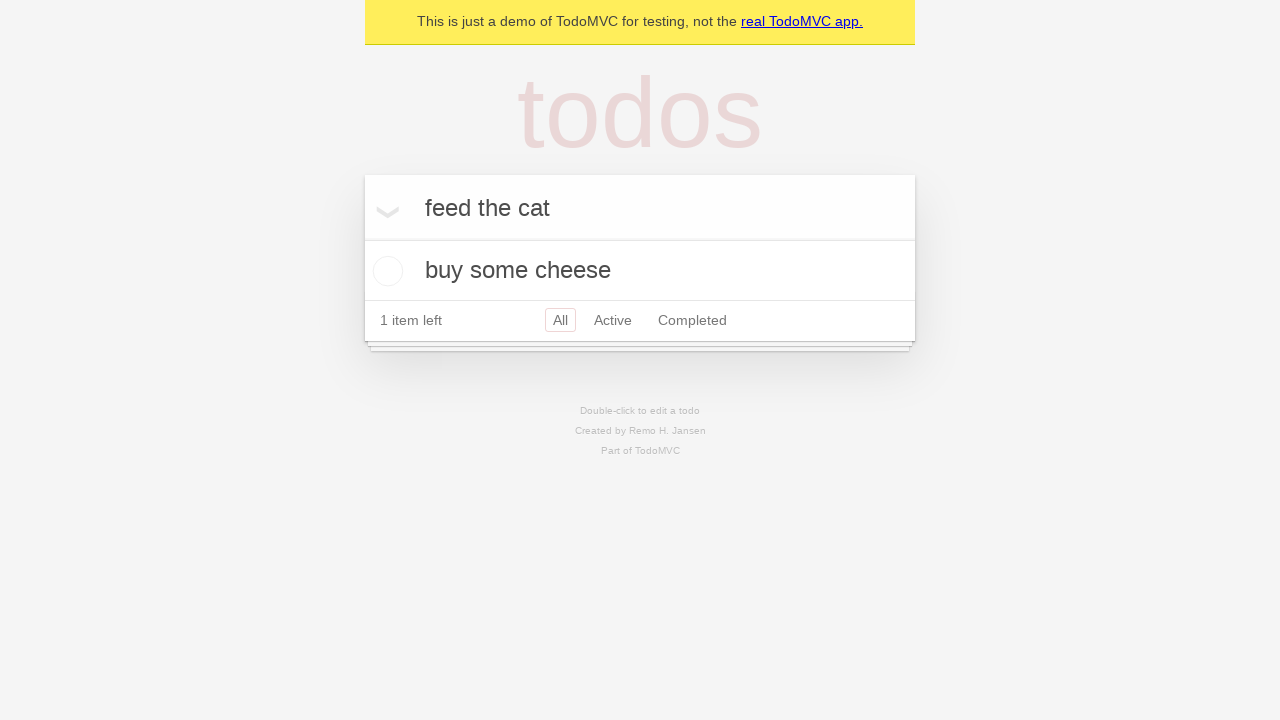

Pressed Enter to add second todo item on .new-todo
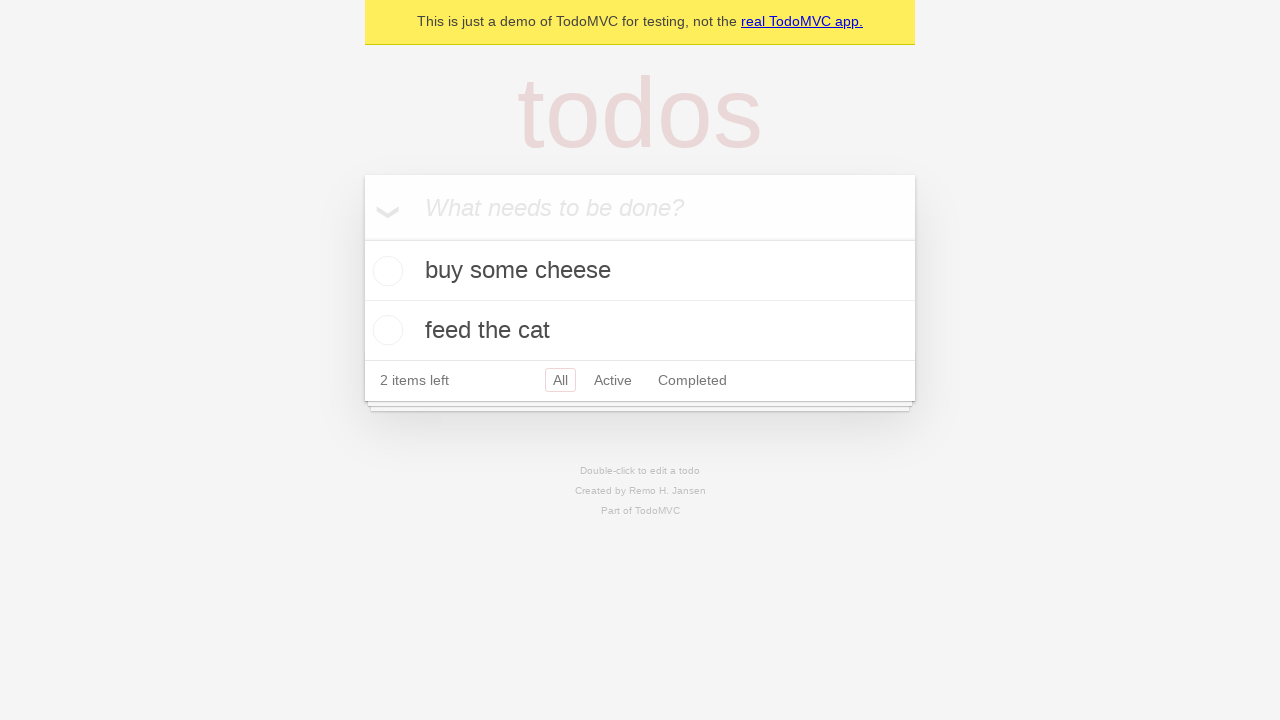

Second todo item appeared in the list, counter now displays 2 items
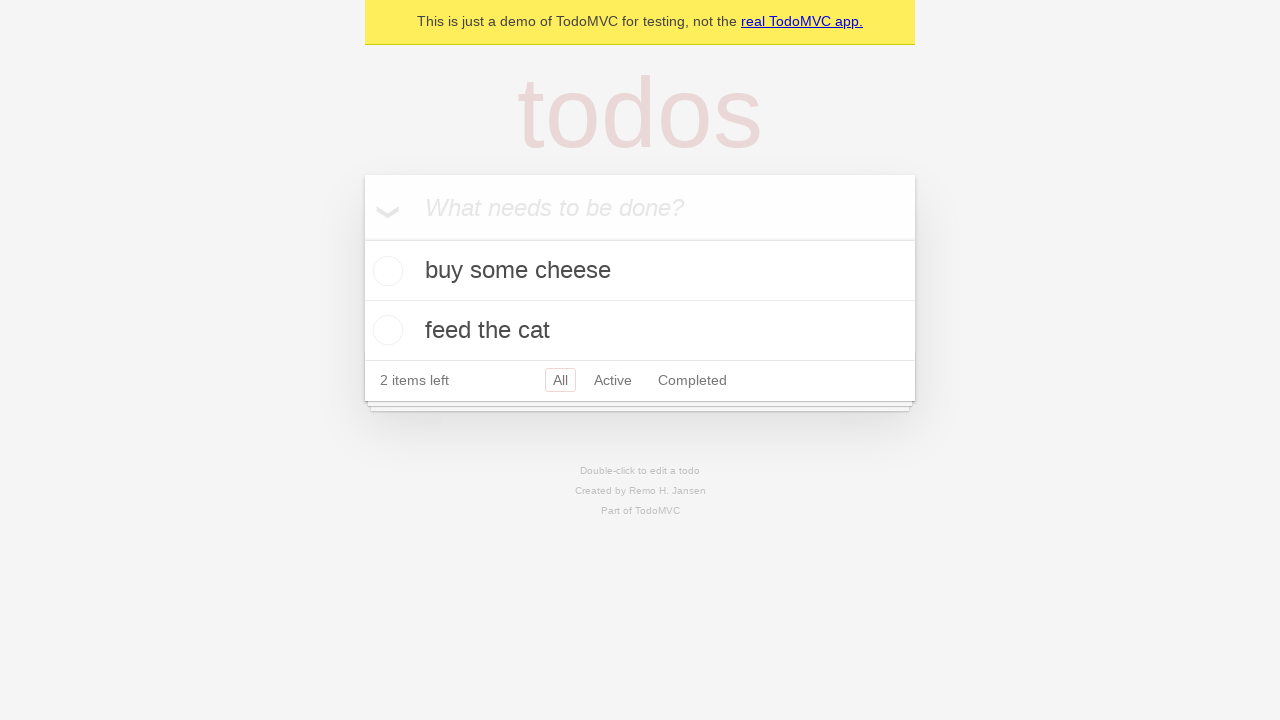

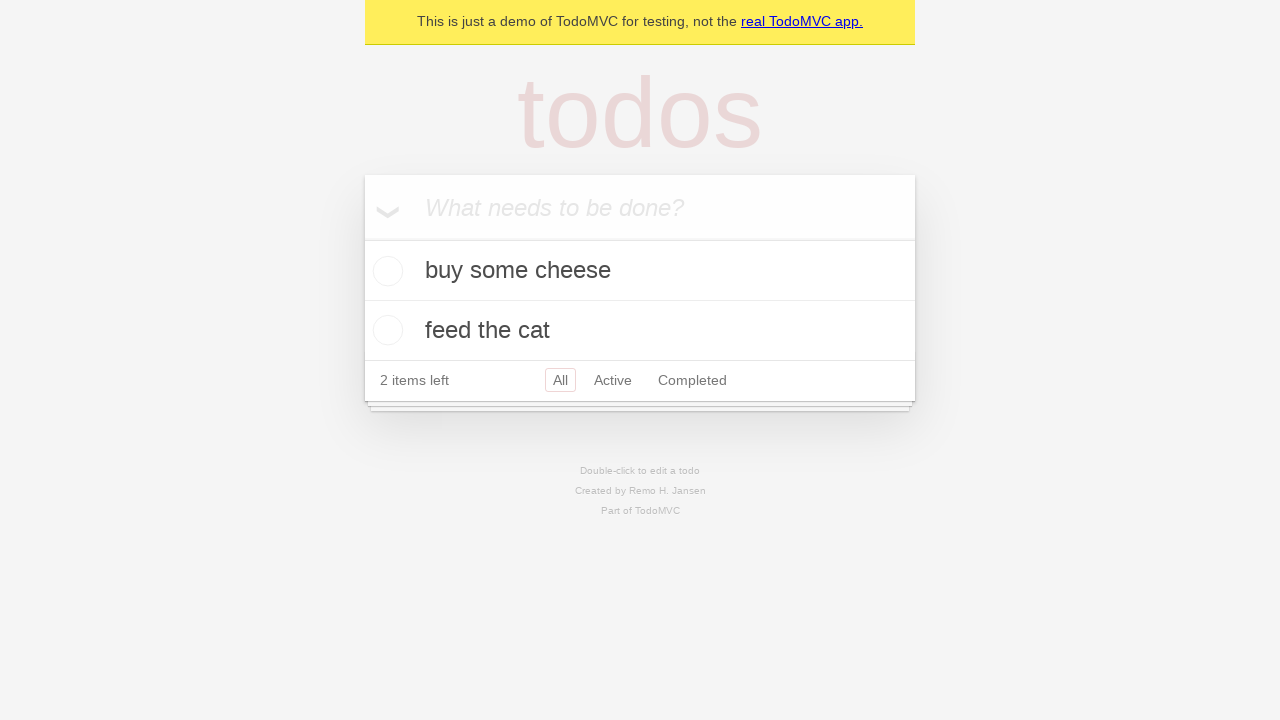